Tests mouse hover navigation by hovering over menu items and clicking on a submenu link for Selenium Certification Training

Starting URL: http://greenstech.in/selenium-course-content.html

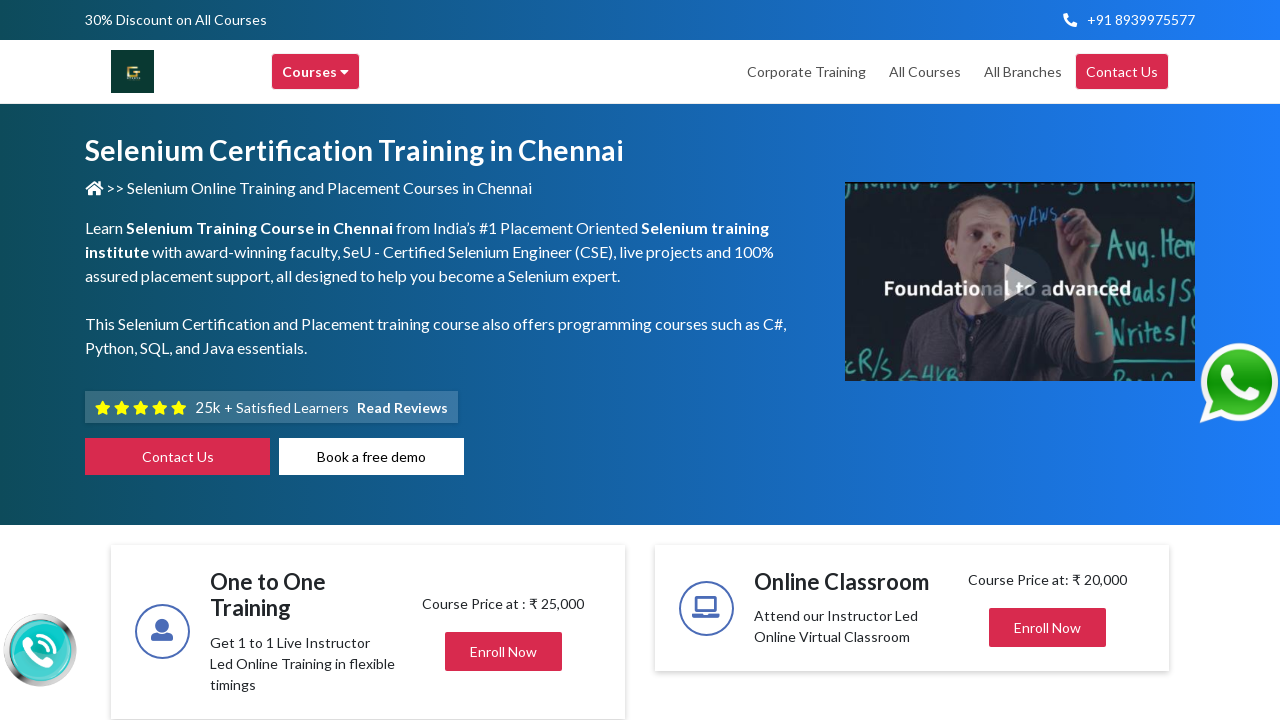

Hovered over main browse menu element at (316, 72) on xpath=//div[@class='header-browse-greens']
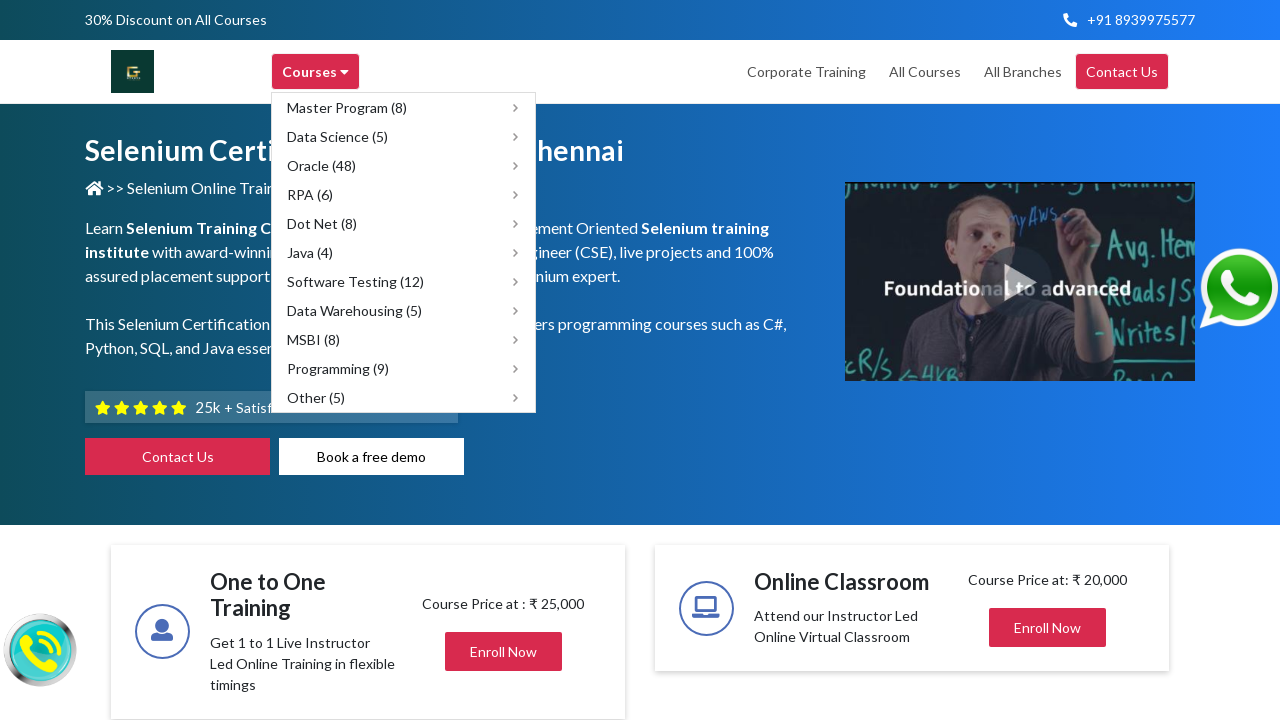

Hovered over Software Testing (12) submenu at (356, 282) on xpath=//span[text()='Software Testing (12)']
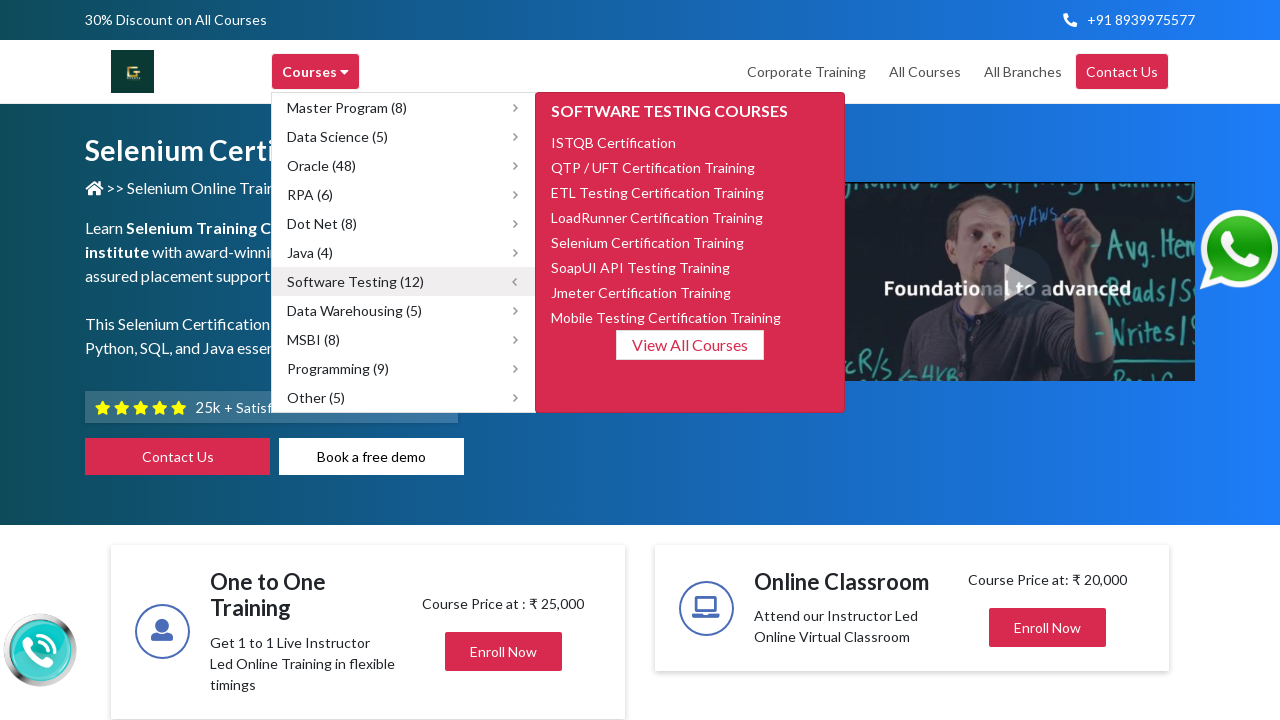

Clicked on Selenium Certification Training link at (648, 242) on xpath=//span[text()='Selenium Certification Training']
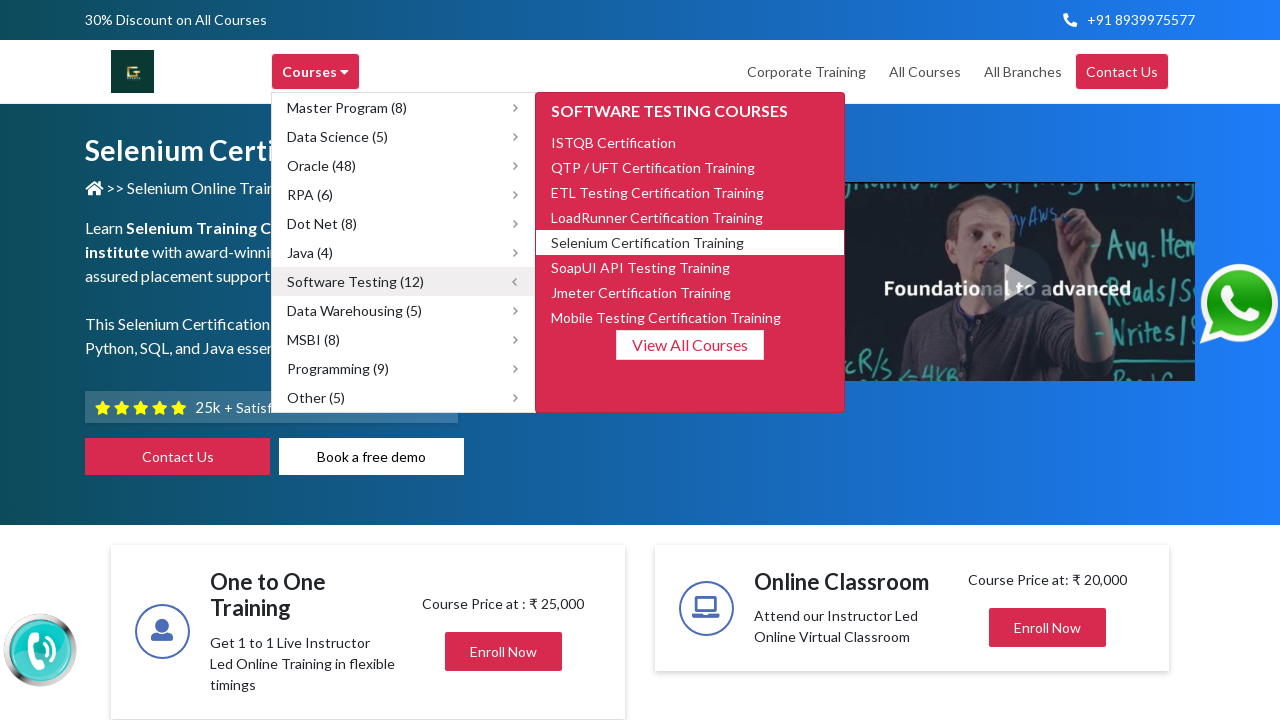

Navigation completed and page loaded
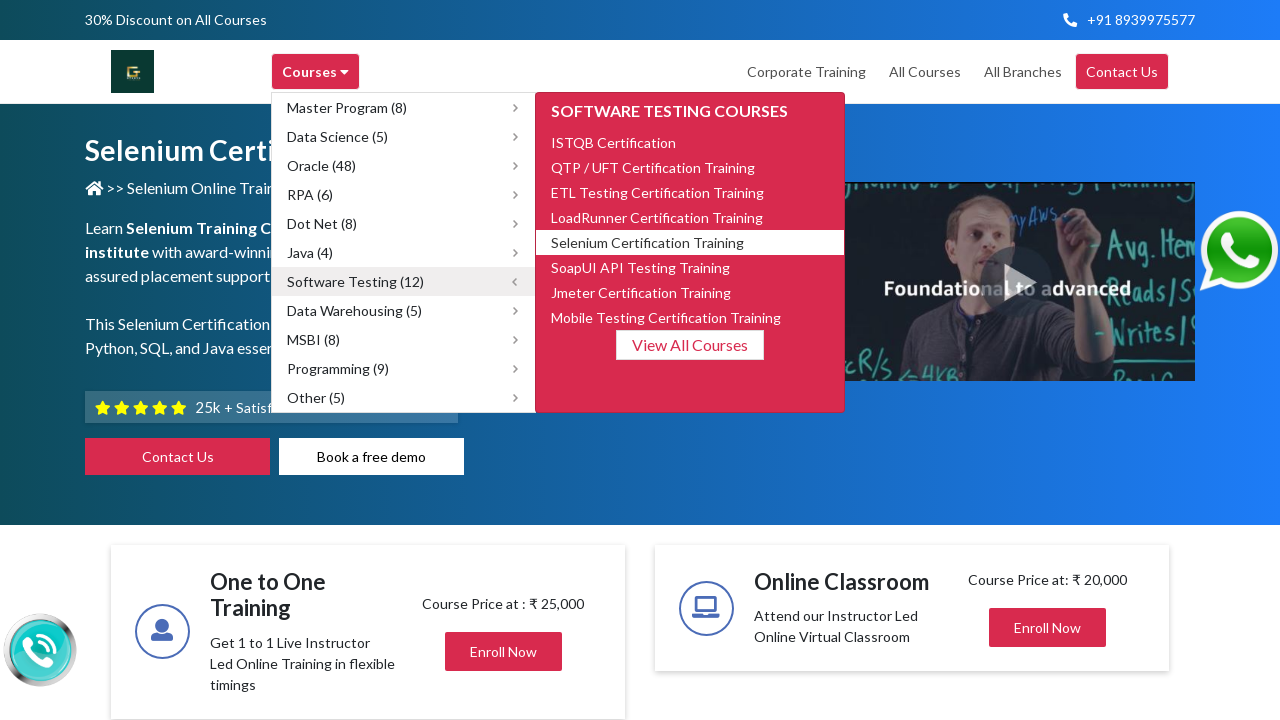

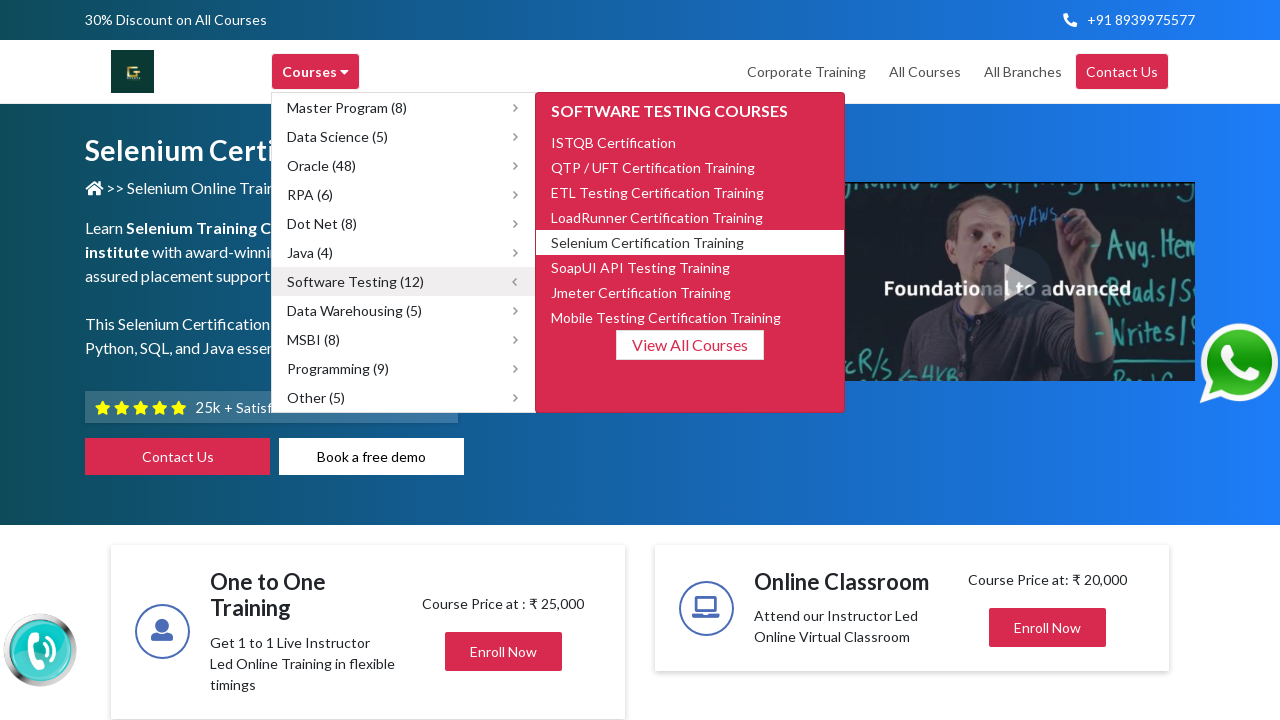